Tests the Training Support website by verifying the page title, clicking on the about link, and verifying the new page title

Starting URL: https://v1.training-support.net

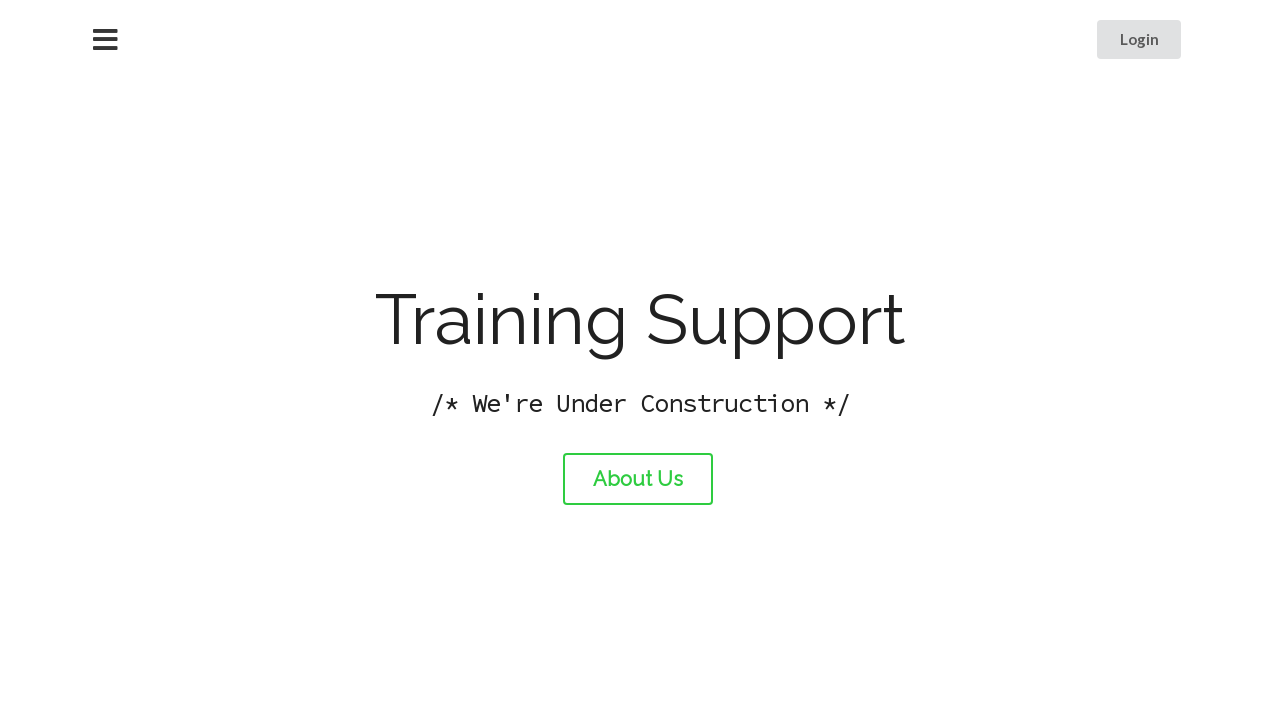

Verified initial page title is 'Training Support'
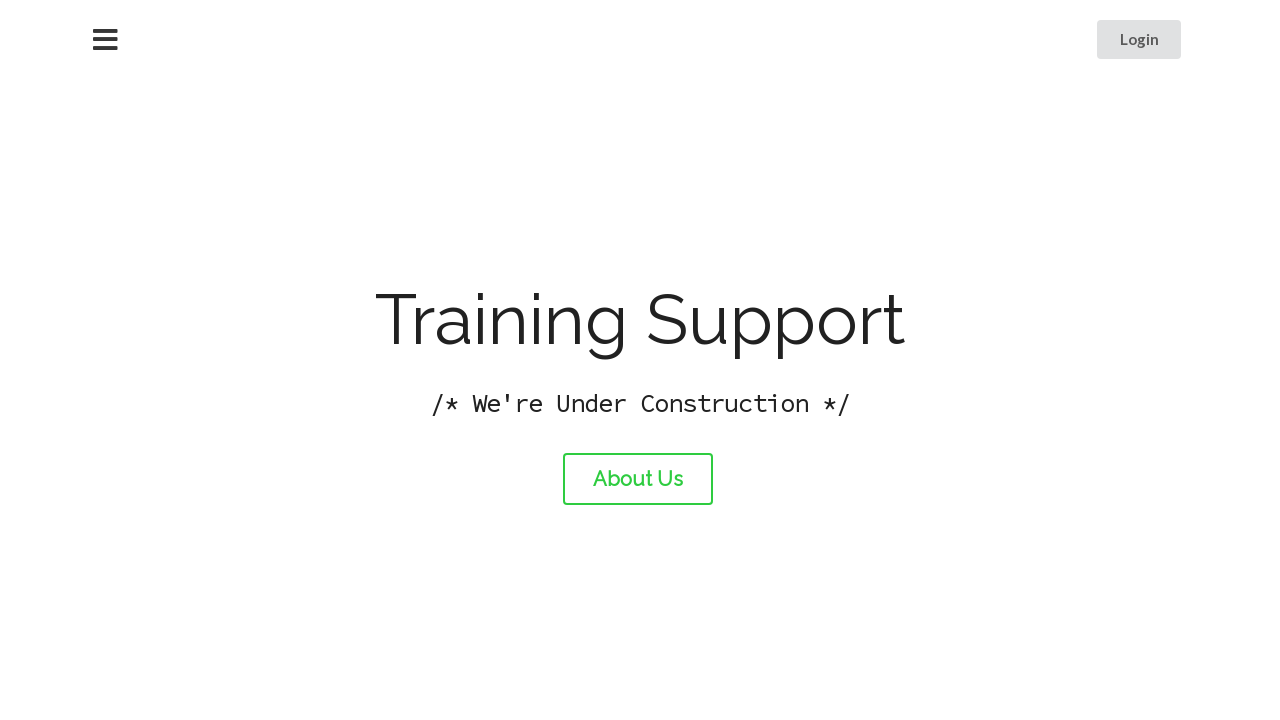

Clicked the about link at (638, 479) on #about-link
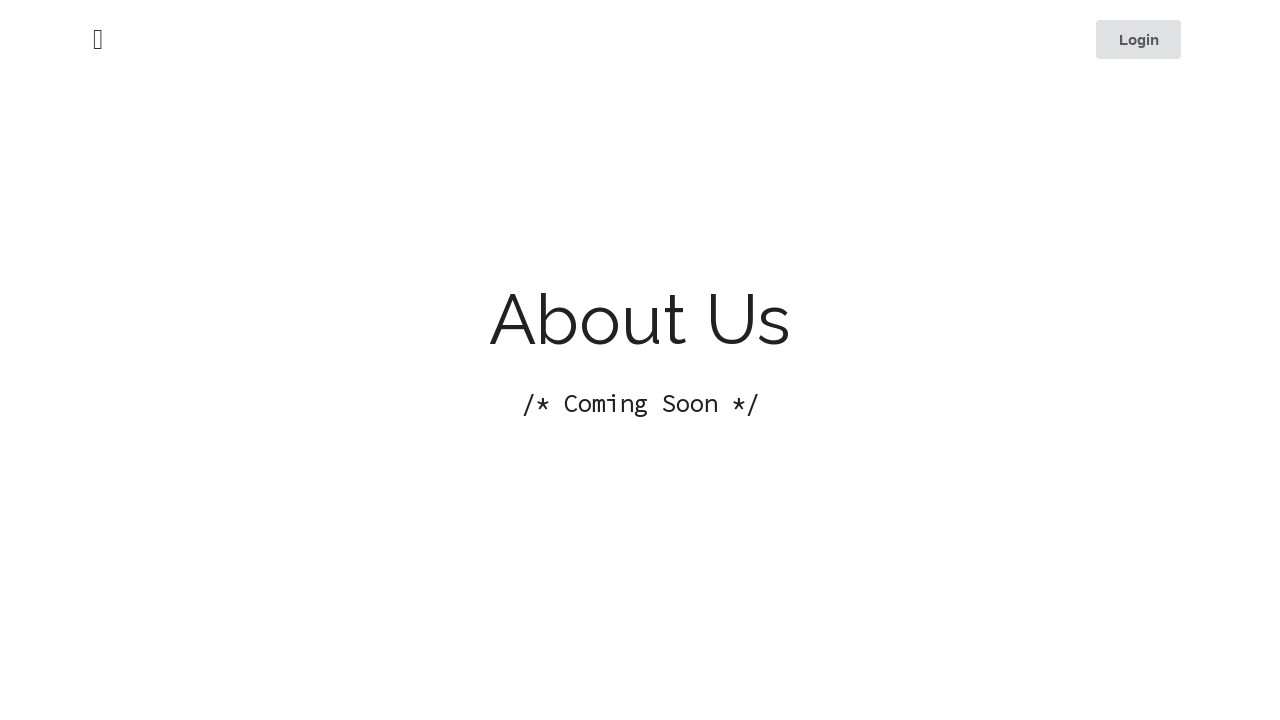

Page load completed after navigation
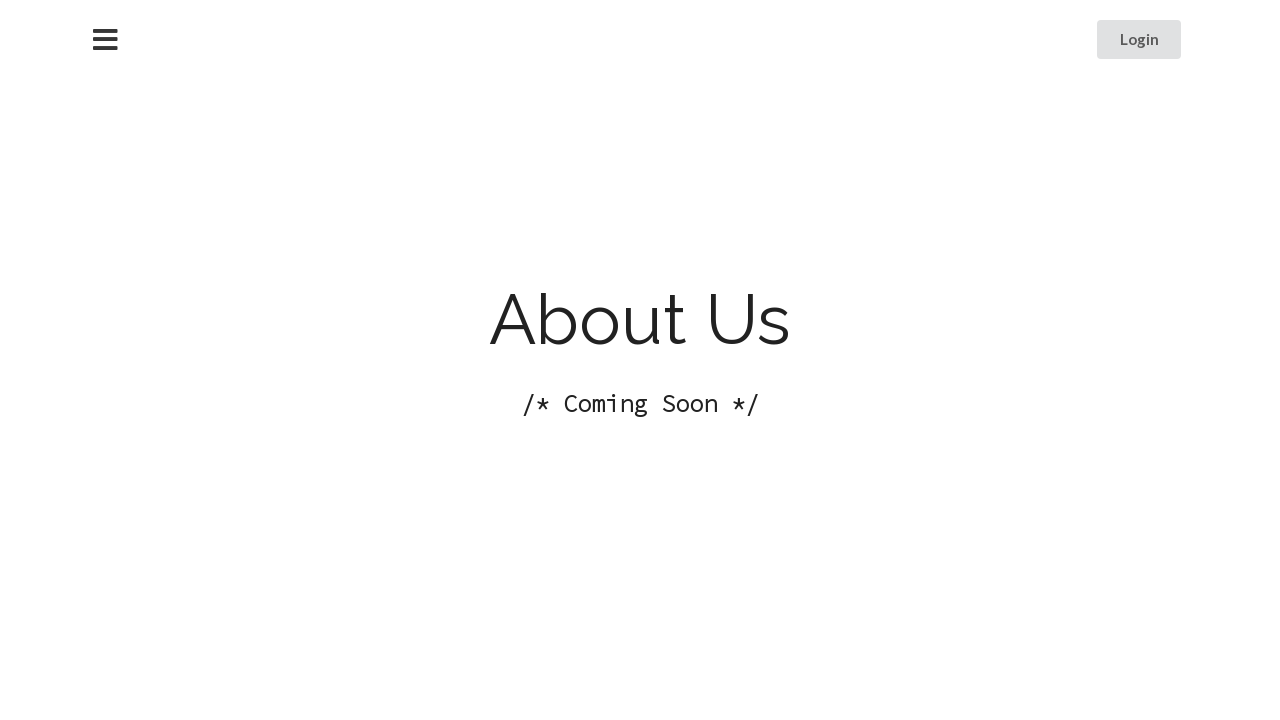

Verified page title is 'About Training Support'
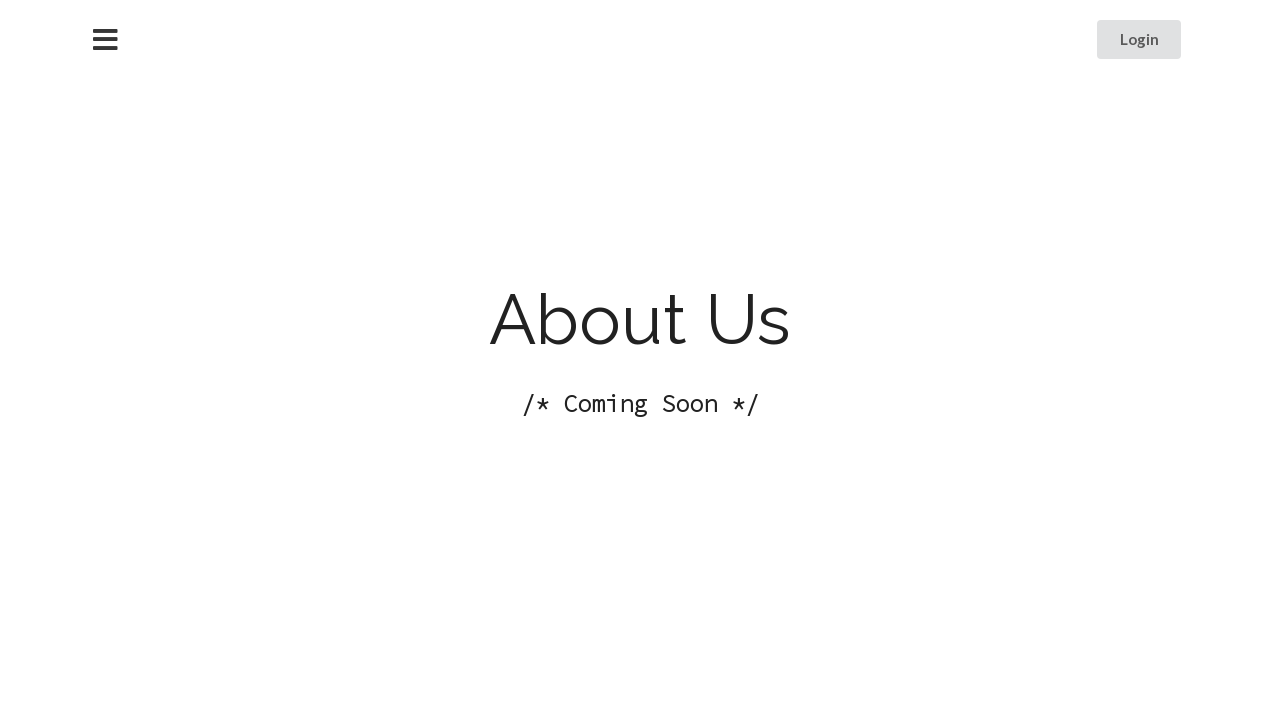

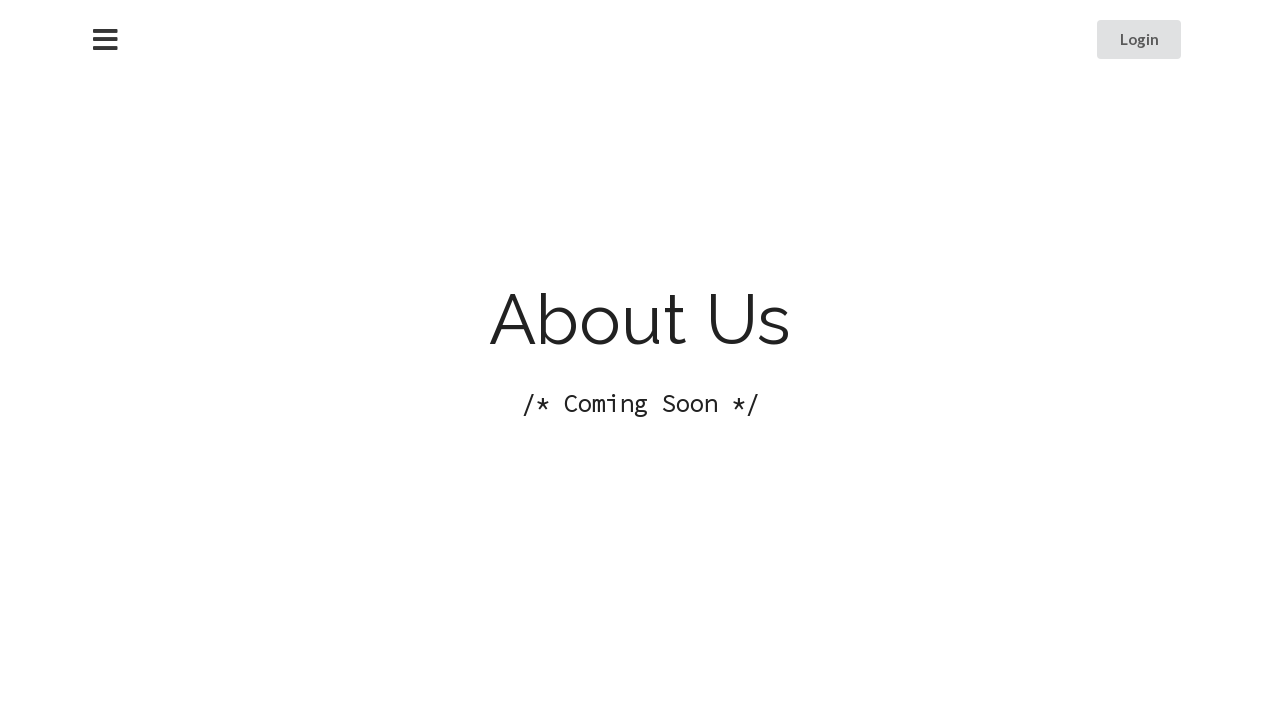